Tests a registration form by filling all required text fields and submitting the form, then verifies successful registration by checking for a congratulations message.

Starting URL: http://suninjuly.github.io/registration1.html

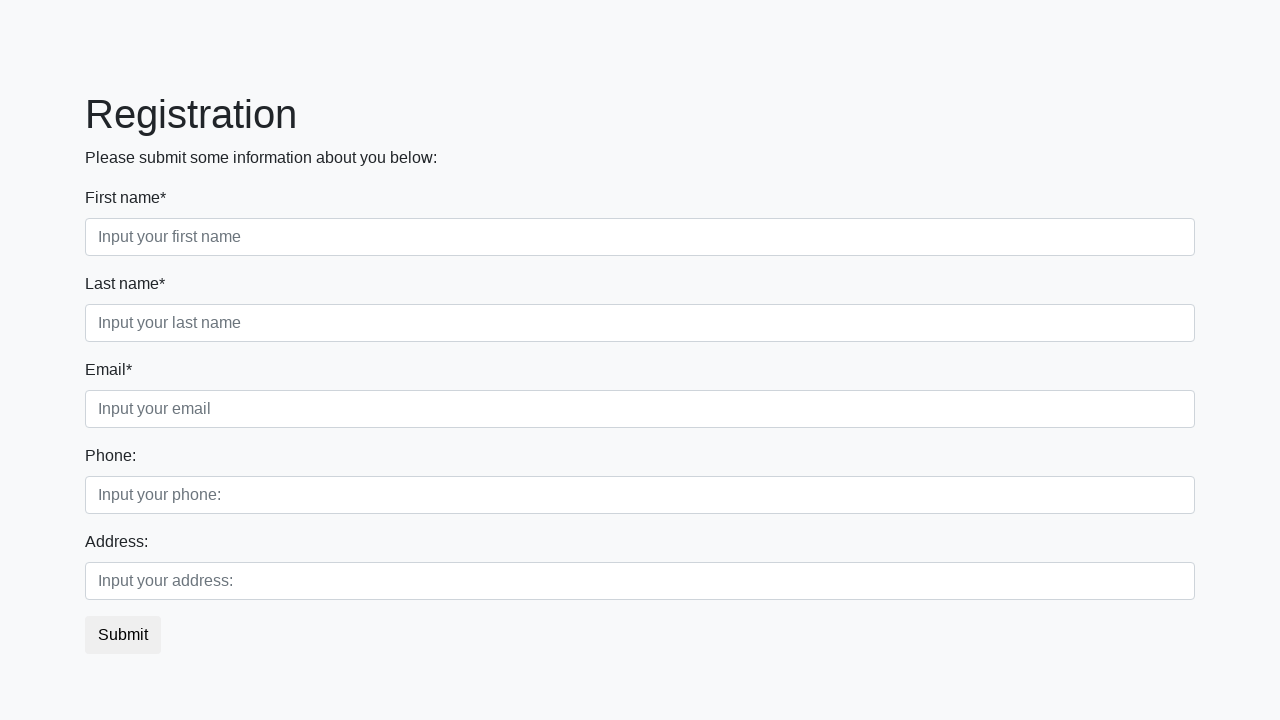

Located all required text input fields
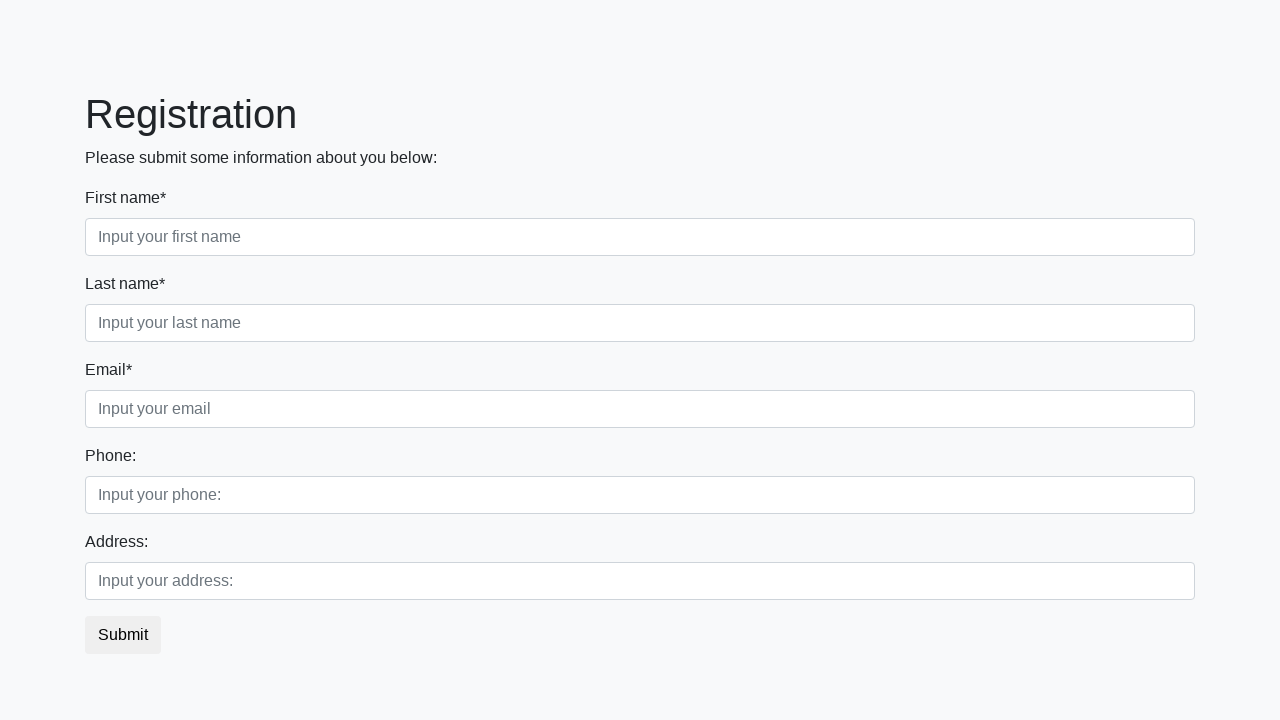

Found 3 required text fields
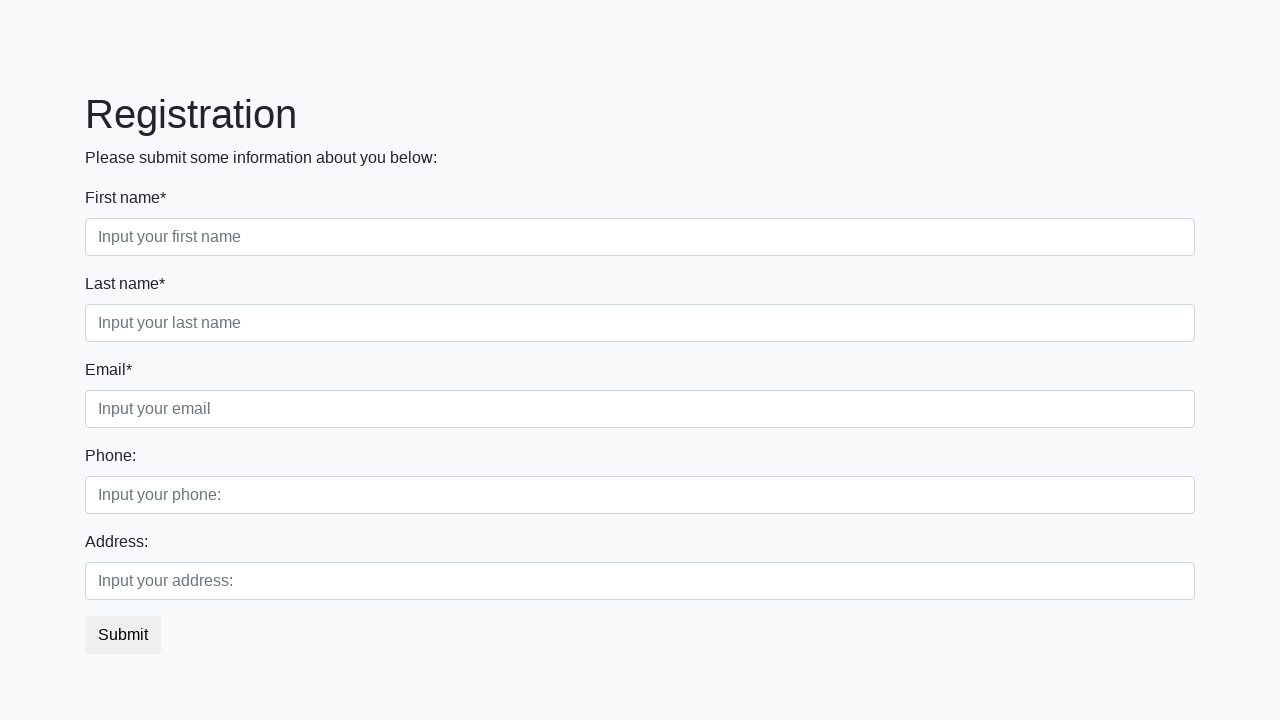

Filled required field 1 with 'TestData' on xpath=//*[@type='text' and @required] >> nth=0
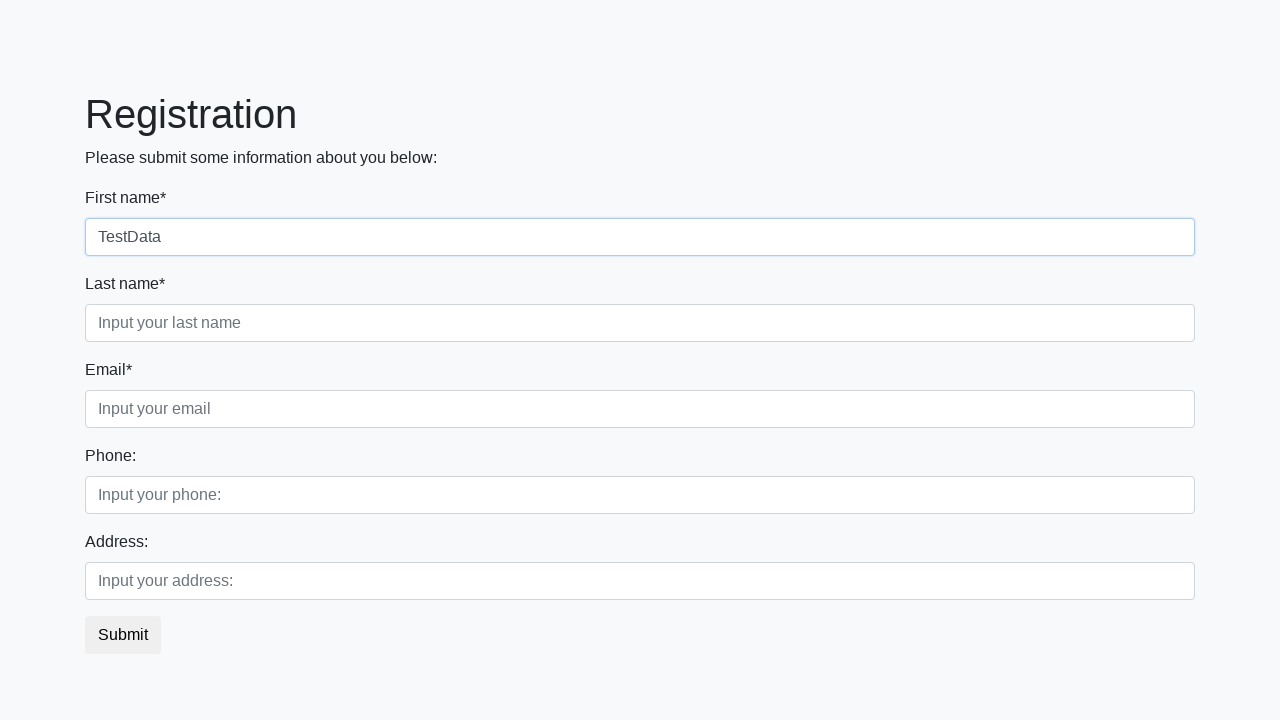

Filled required field 2 with 'TestData' on xpath=//*[@type='text' and @required] >> nth=1
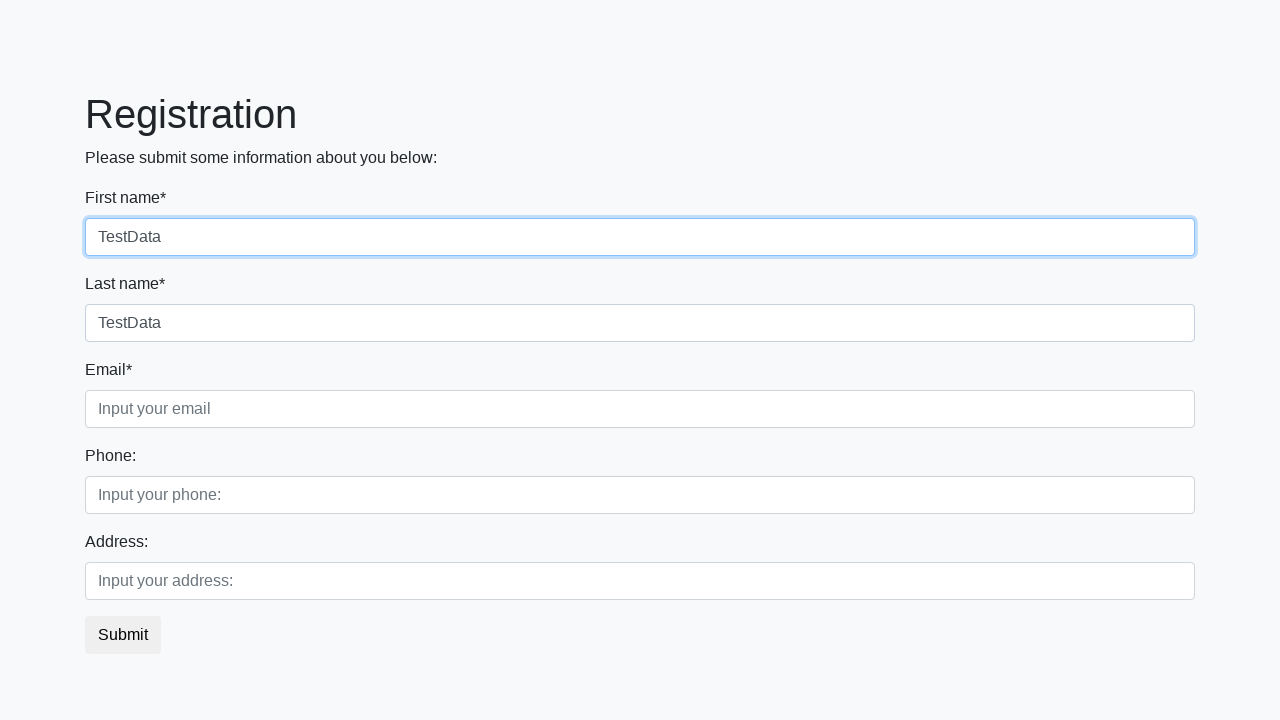

Filled required field 3 with 'TestData' on xpath=//*[@type='text' and @required] >> nth=2
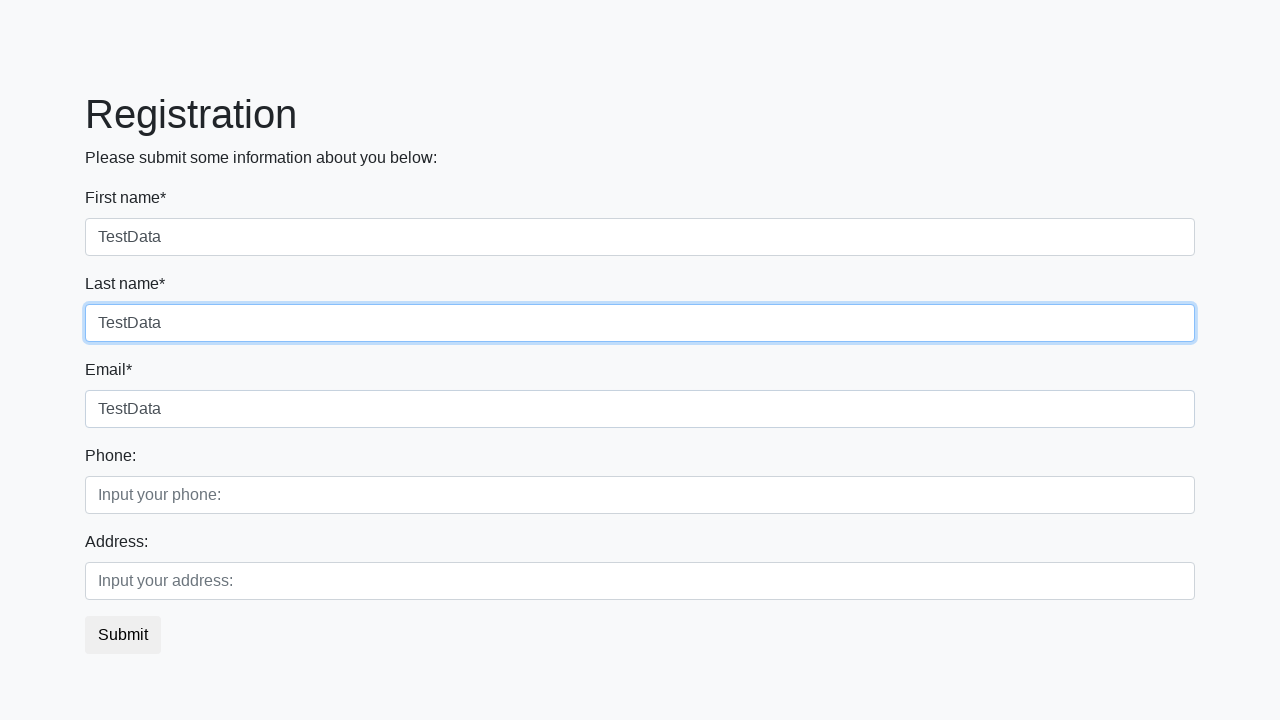

Clicked the submit button at (123, 635) on button.btn
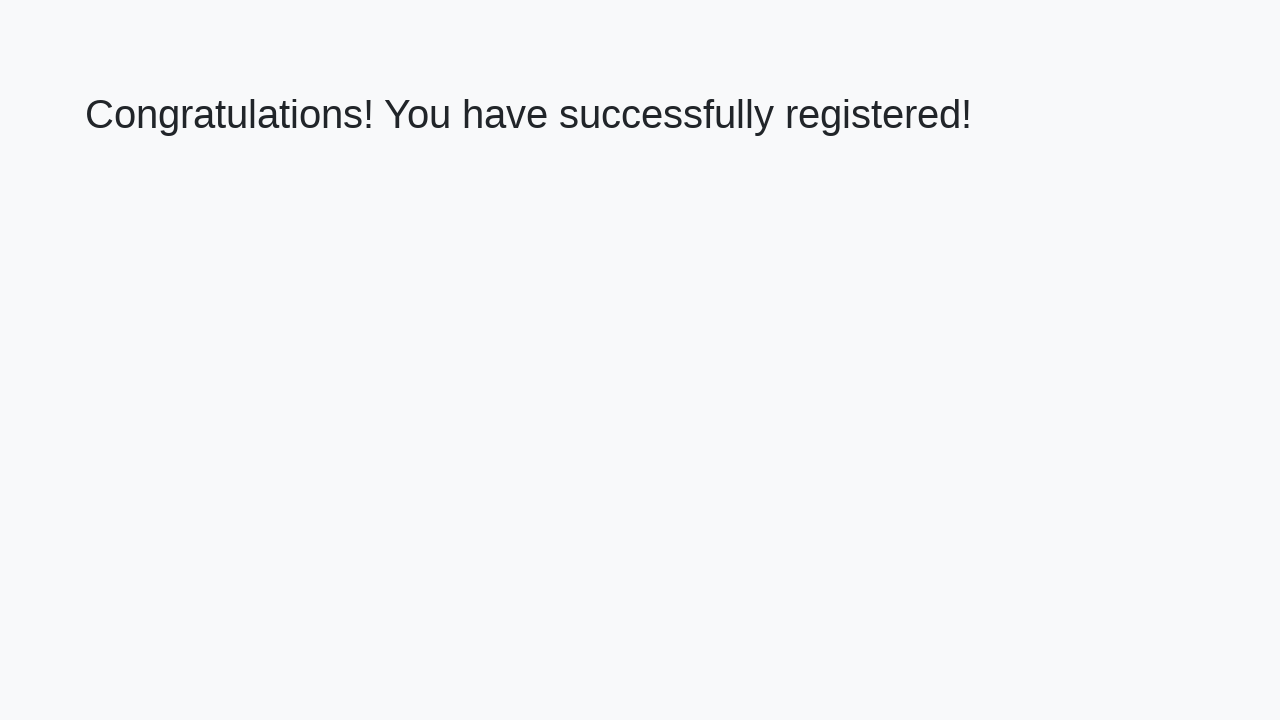

Success message heading loaded
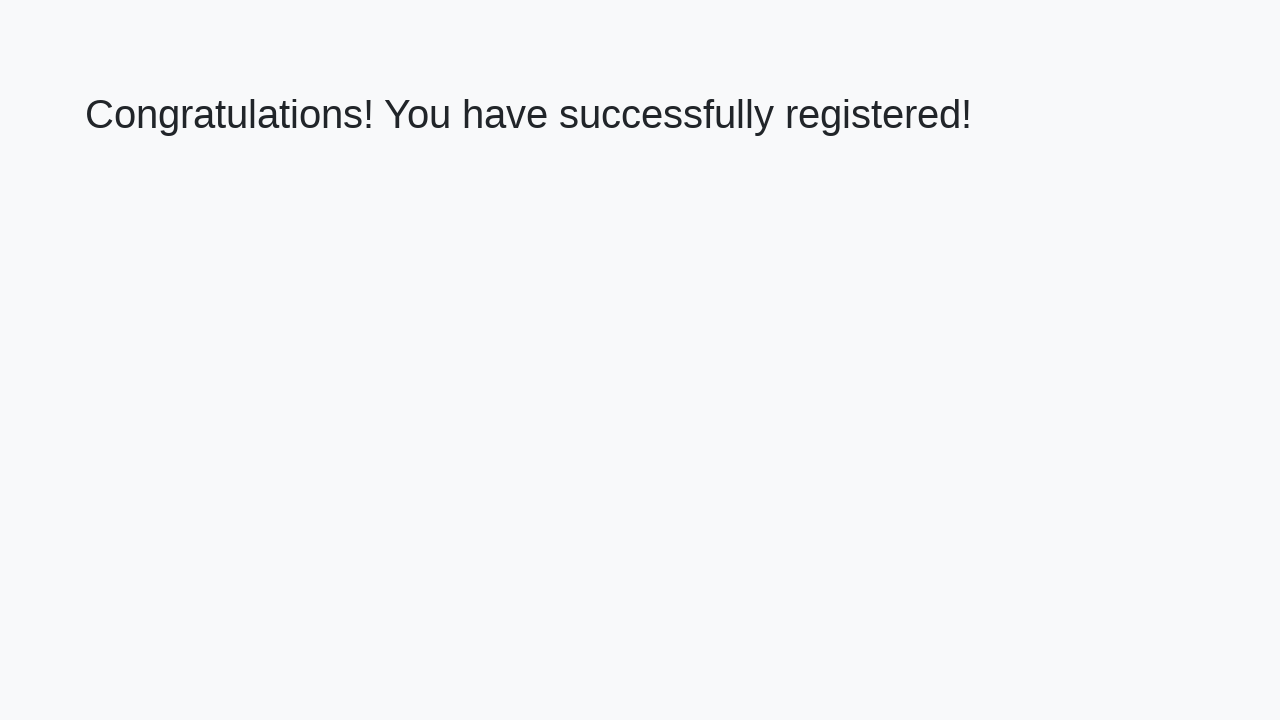

Retrieved welcome message text: 'Congratulations! You have successfully registered!'
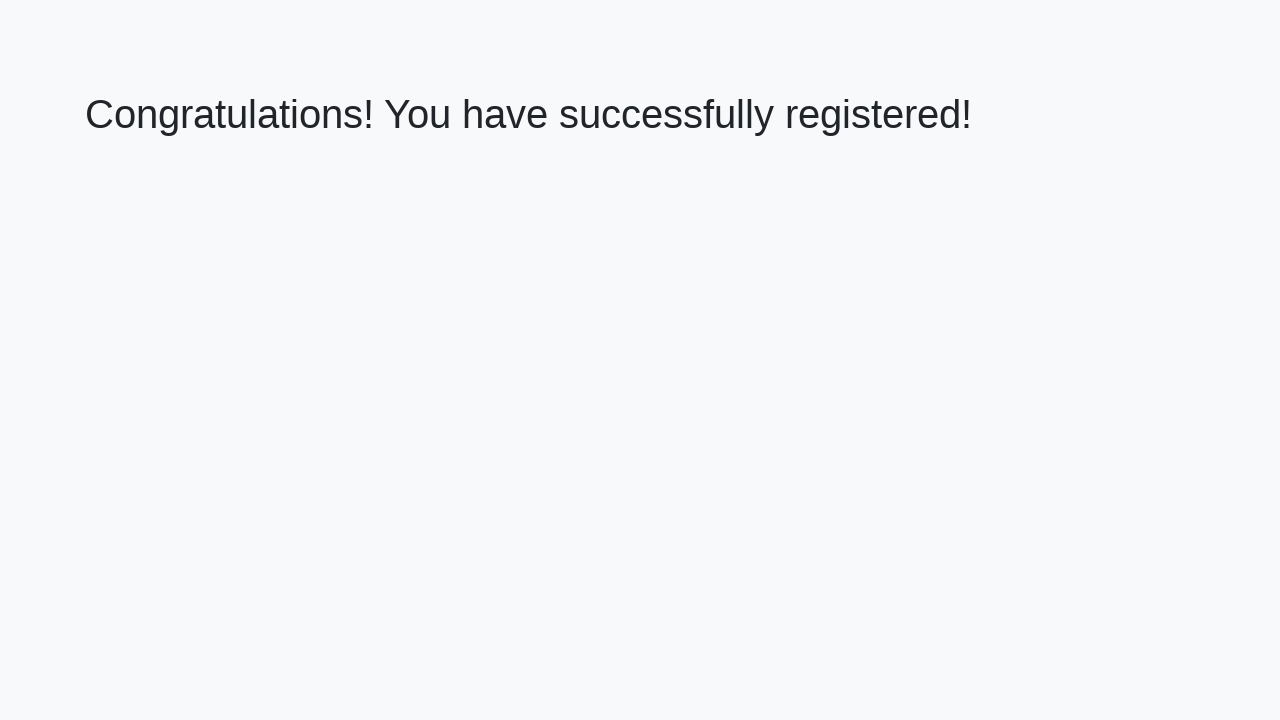

Verified congratulations message matches expected text
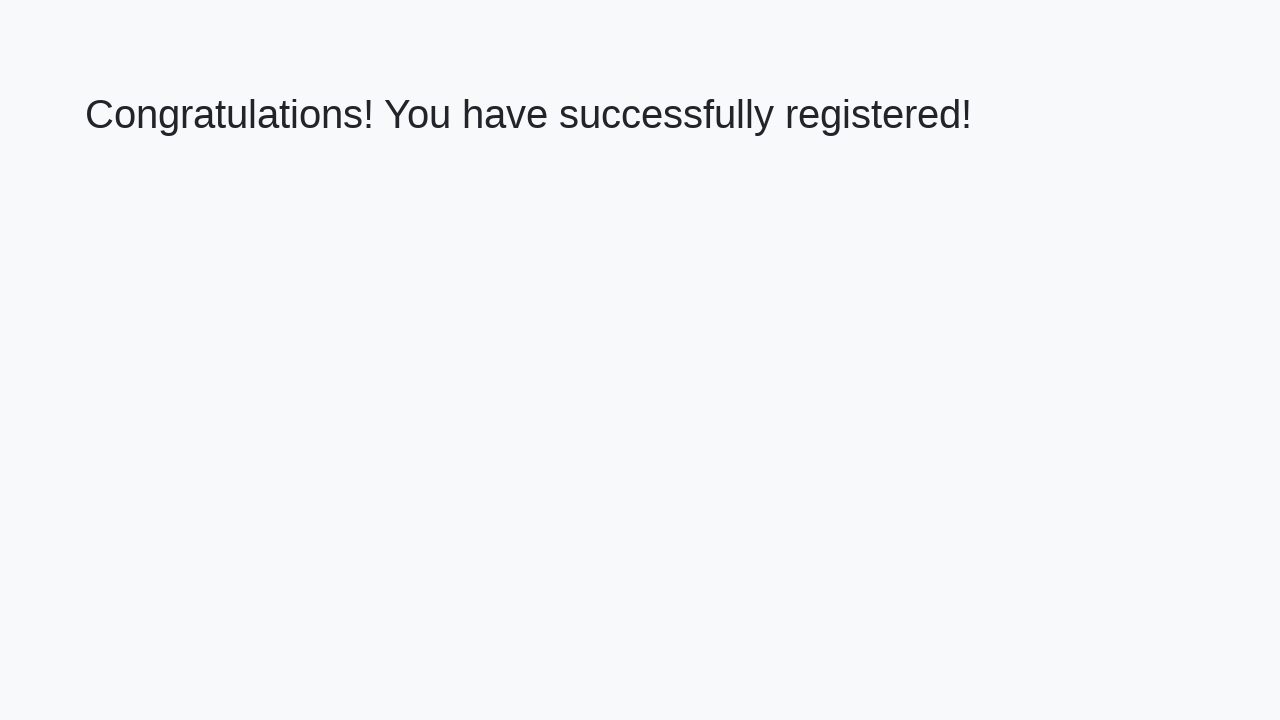

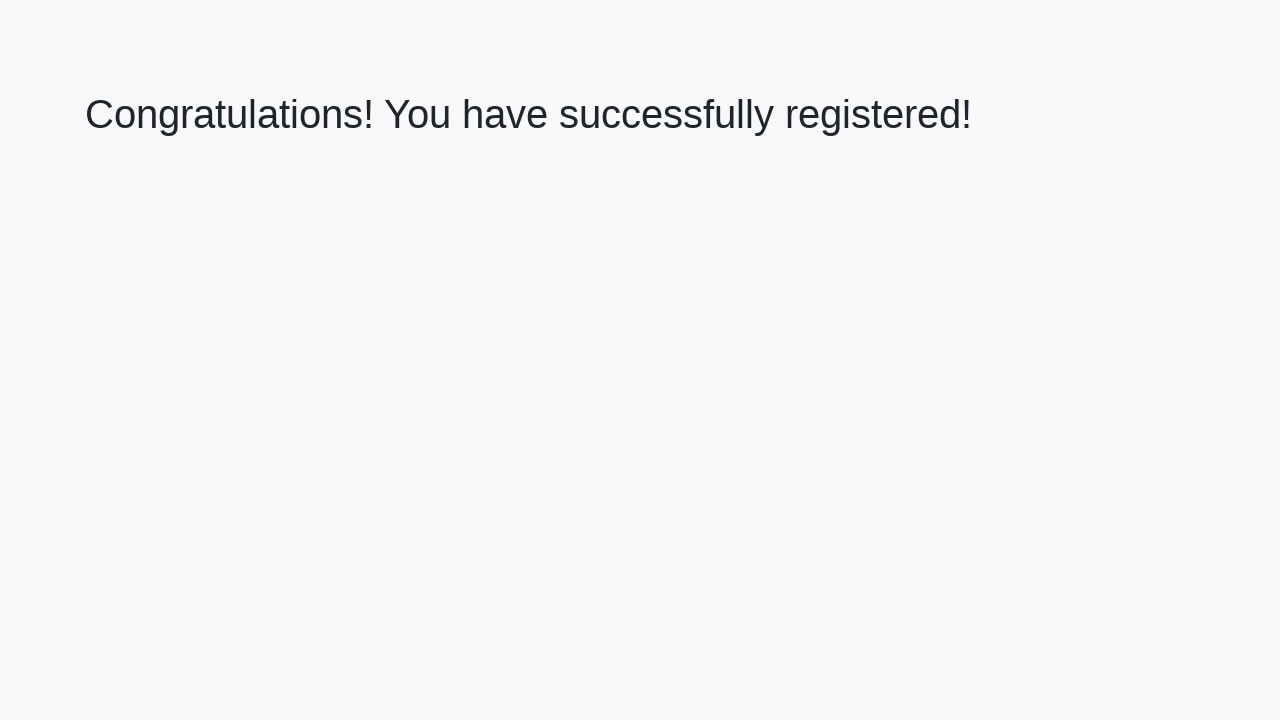